Tests date picker functionality by selecting a specific month, year, and date from dropdown menus and calendar

Starting URL: https://demo.automationtesting.in/Datepicker.html

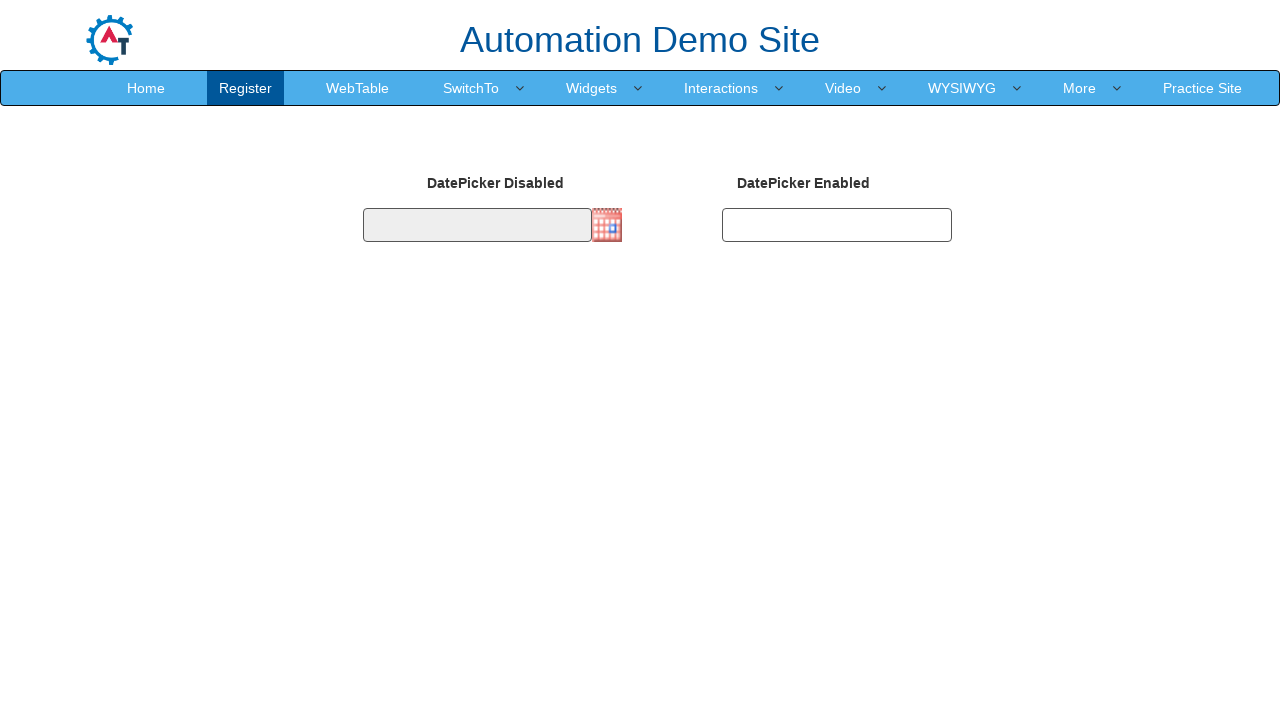

Clicked on date picker to open calendar at (837, 225) on #datepicker2
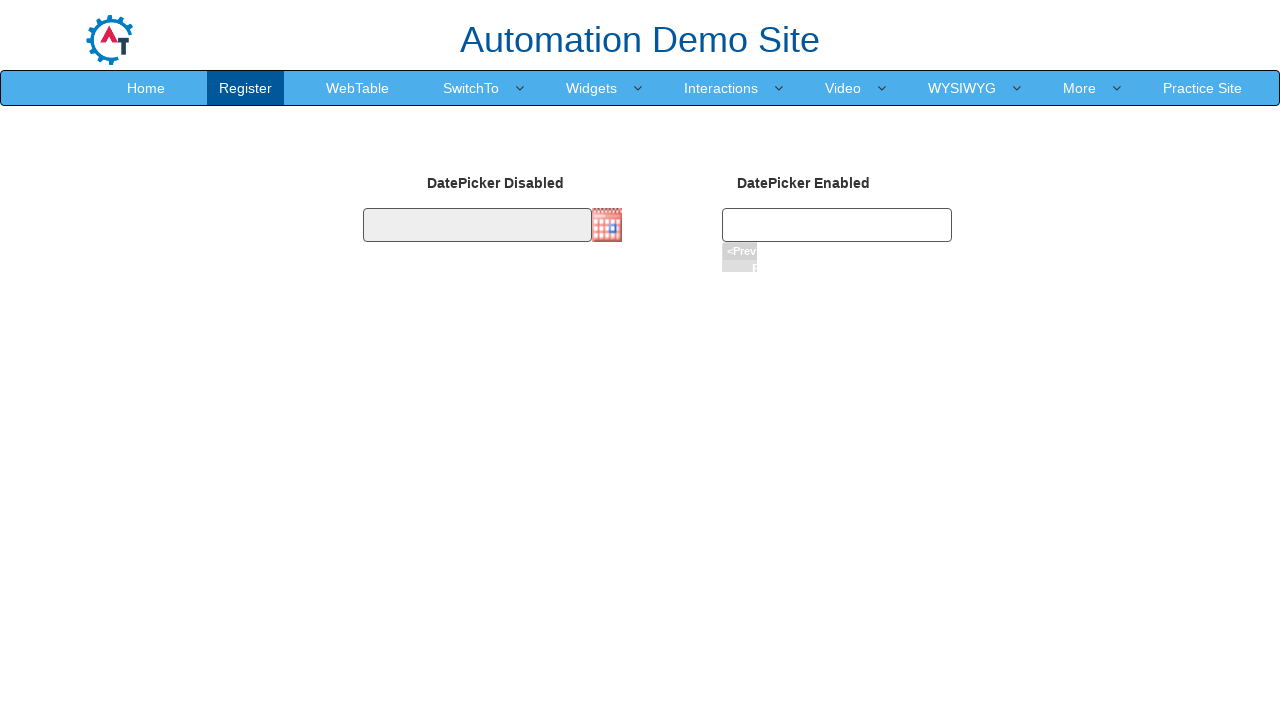

Selected November from month dropdown on //body/div[2]/div[1]/div[2]/div[1]/div[1]/select[1]
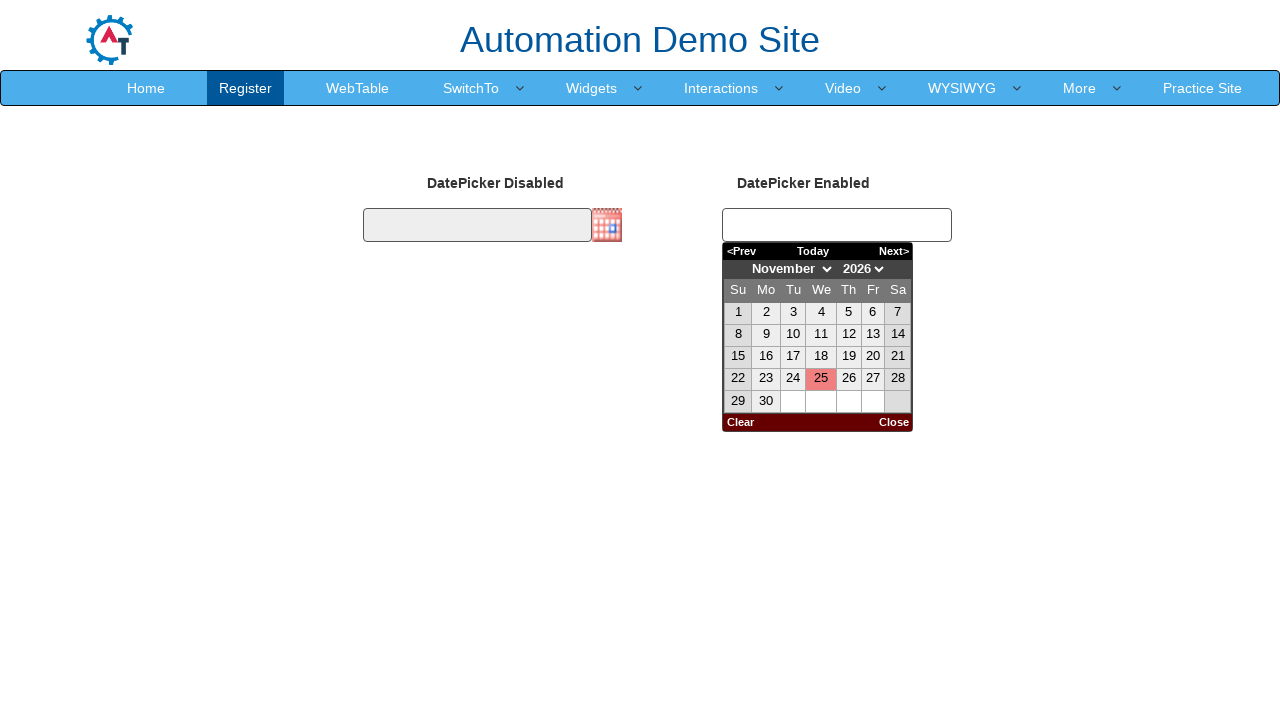

Selected 2024 from year dropdown on //body/div[2]/div[1]/div[2]/div[1]/div[1]/select[2]
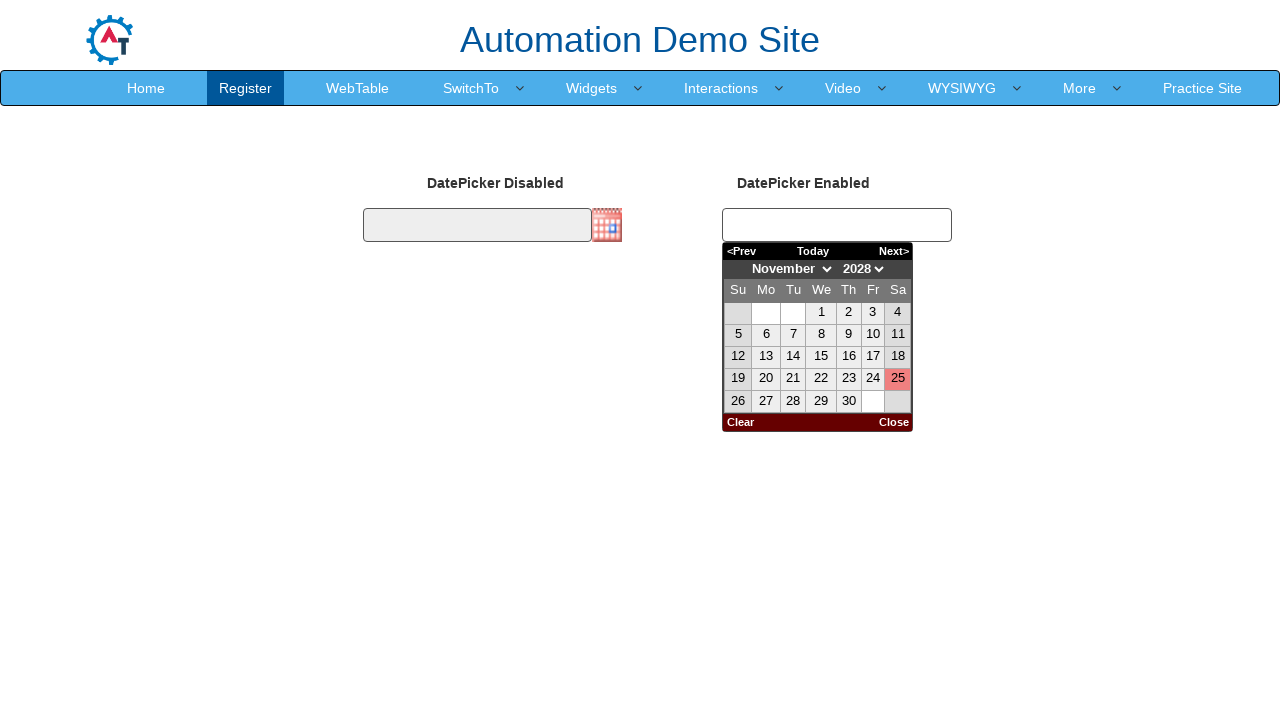

Selected date 29 from calendar at (821, 402) on xpath=//a[contains(text(),'29')]
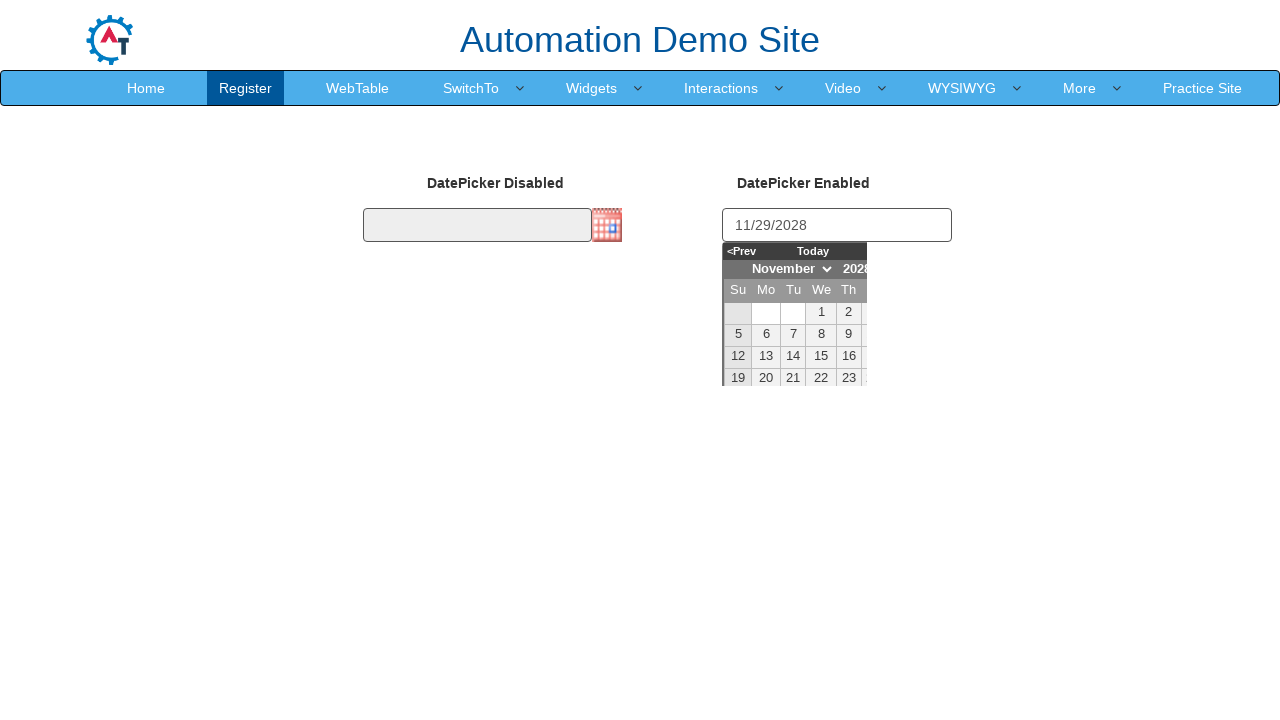

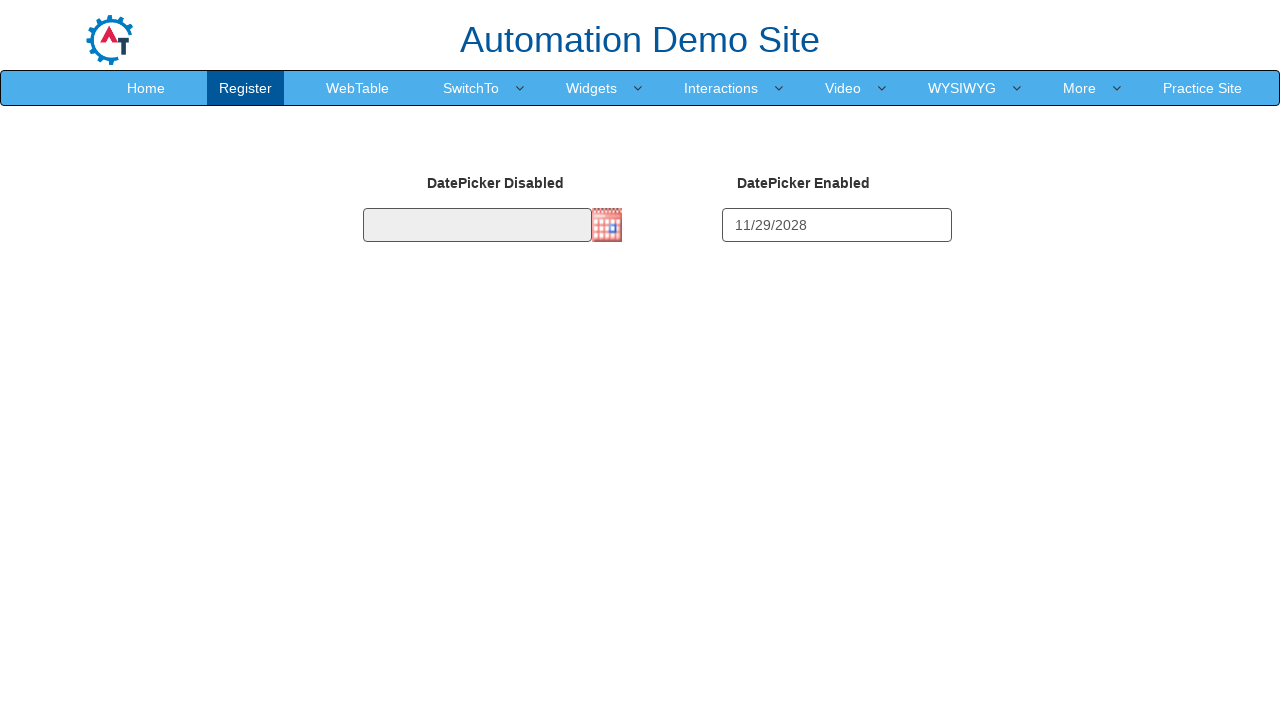